Tests drag and drop functionality on the jQuery UI demo page by switching to an iframe and dragging an element onto a drop target.

Starting URL: https://jqueryui.com/droppable/

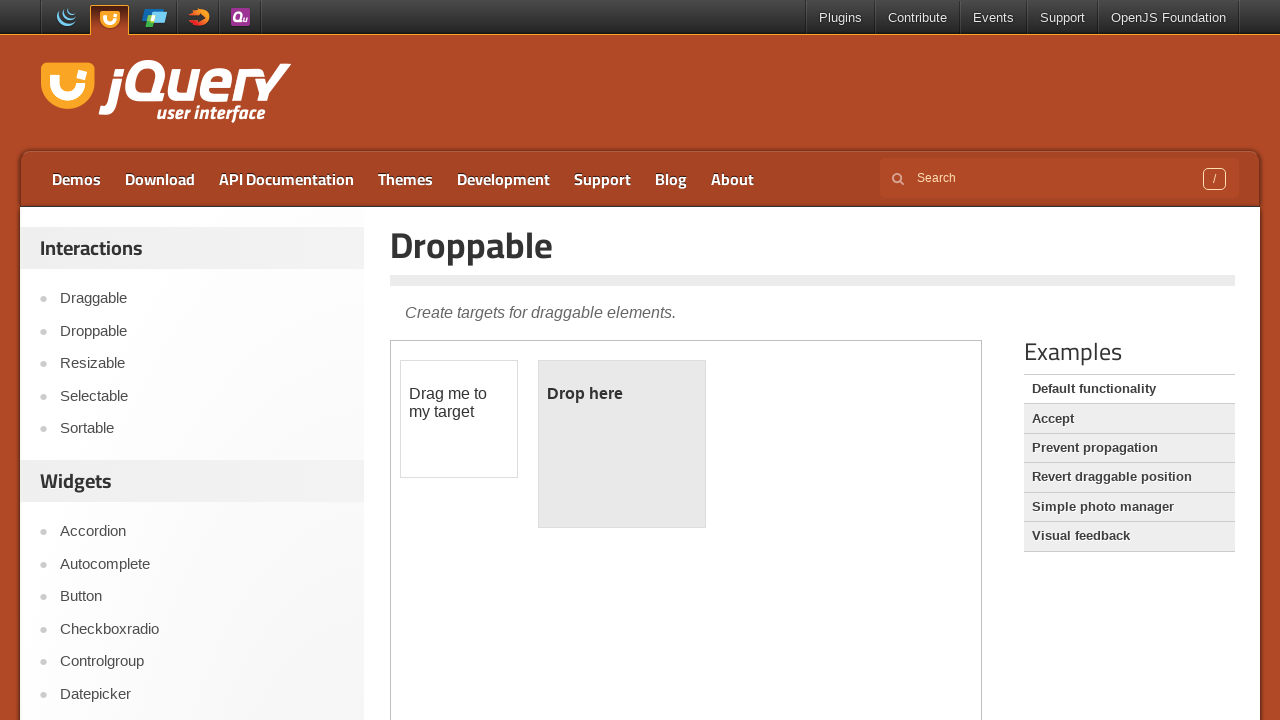

Located iframe containing drag and drop demo
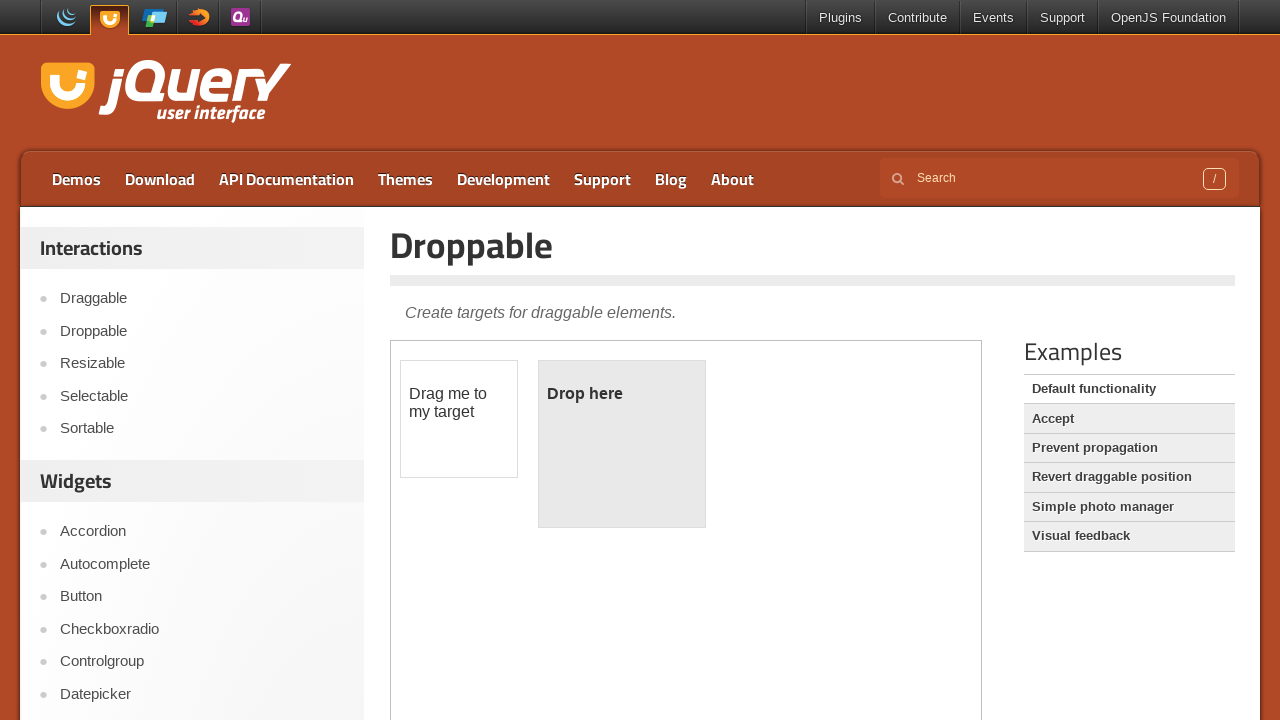

Located draggable element within iframe
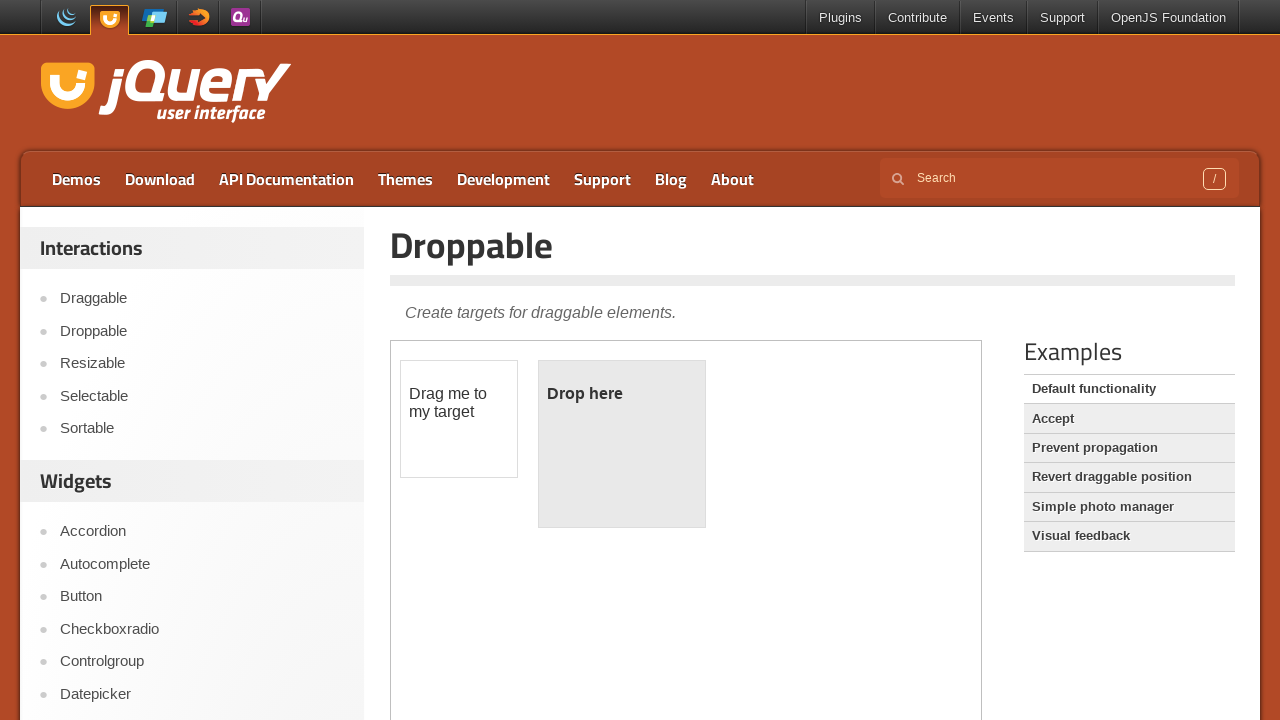

Located droppable element within iframe
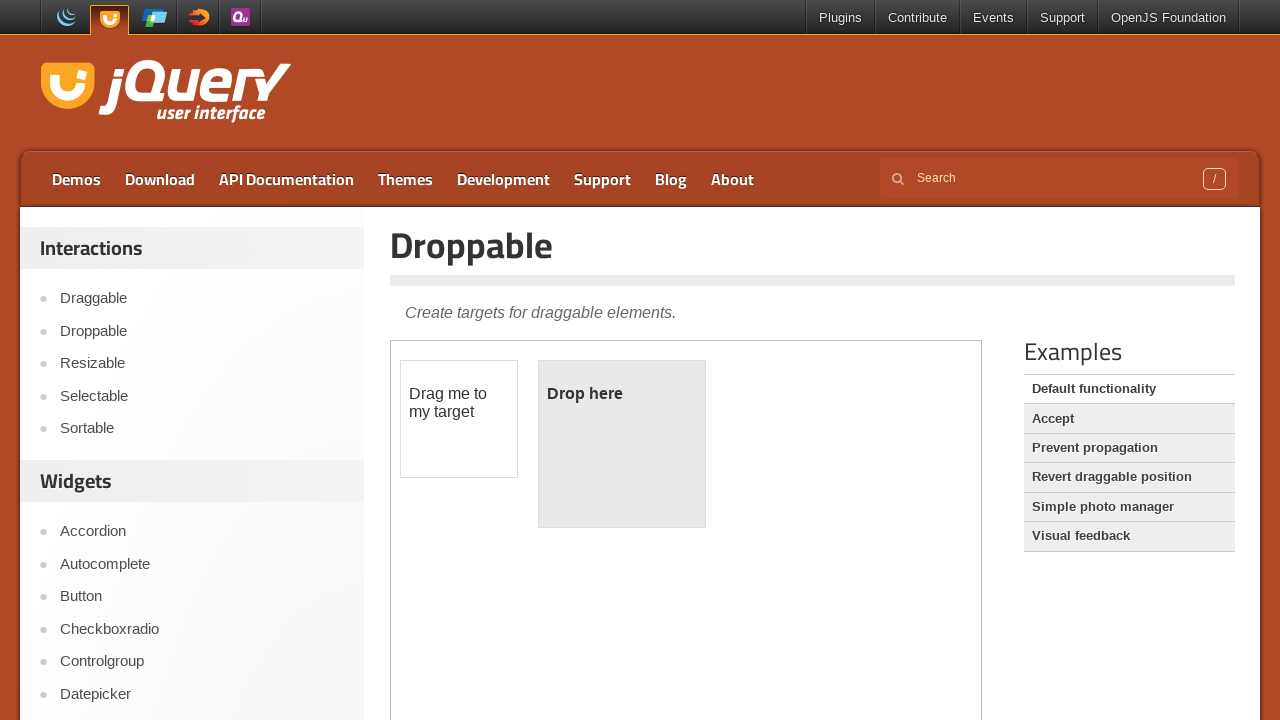

Dragged element onto drop target at (622, 444)
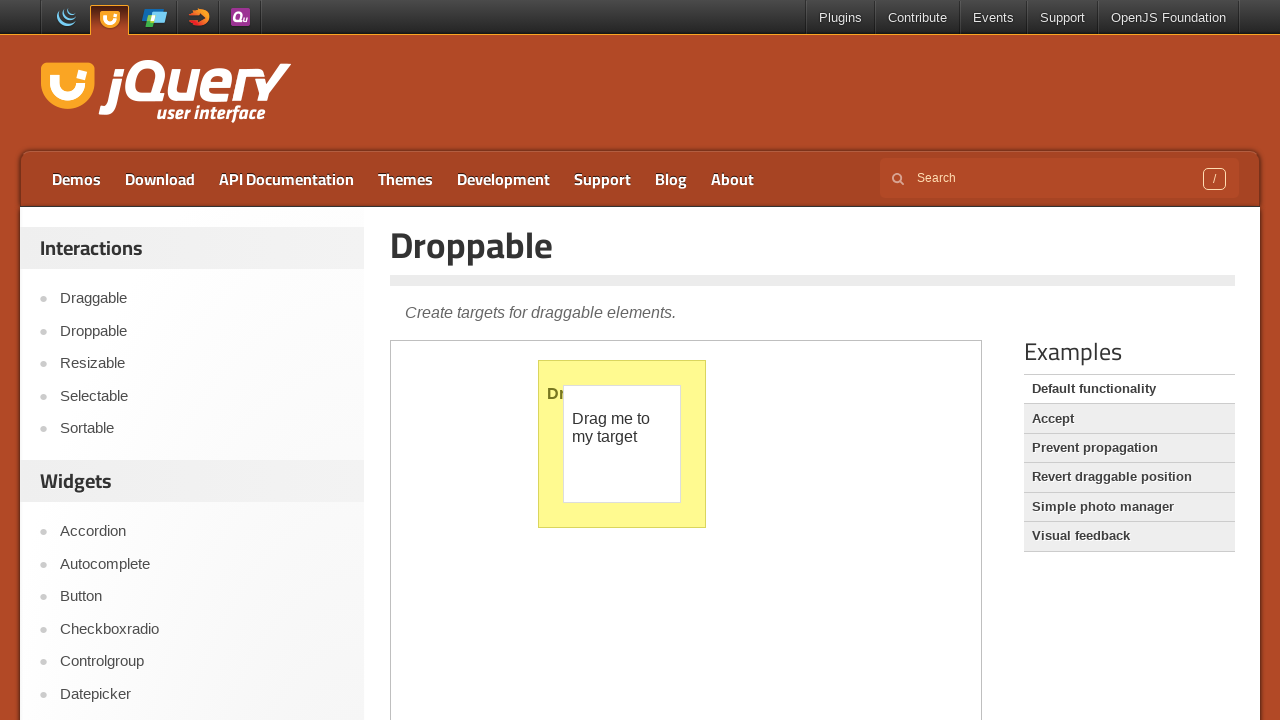

Verified drop was successful - droppable text changed to 'Dropped!'
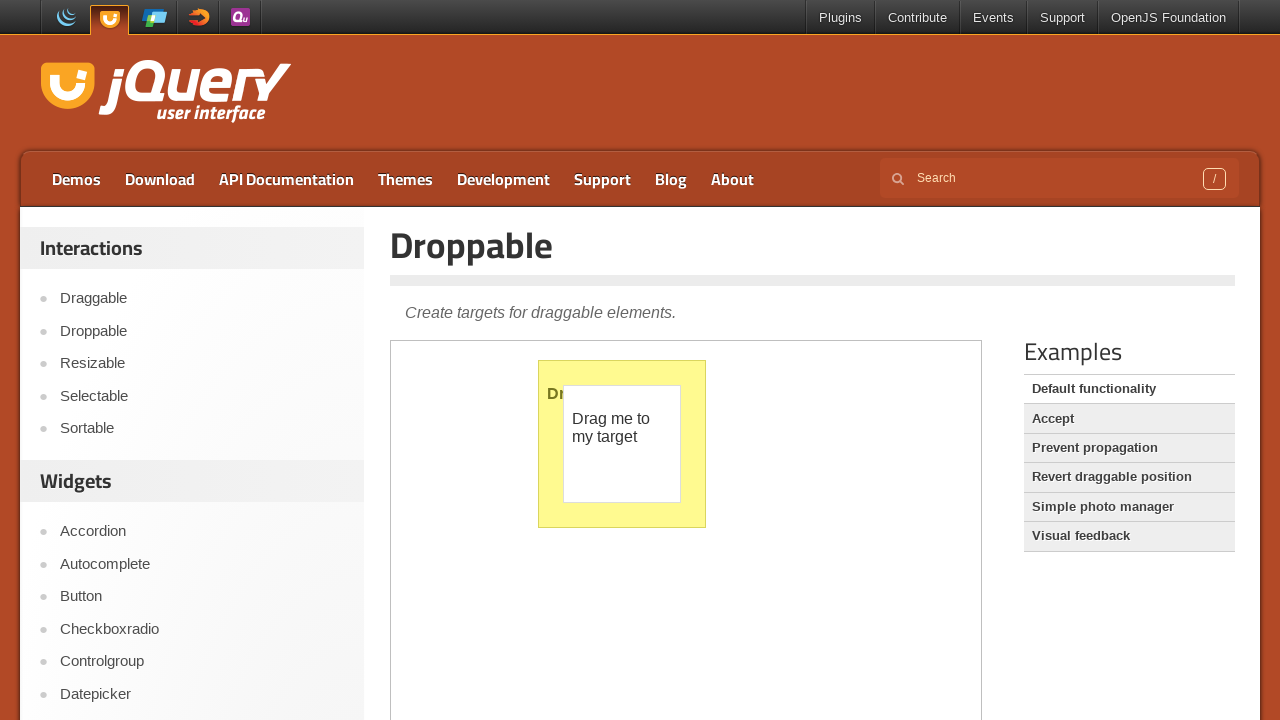

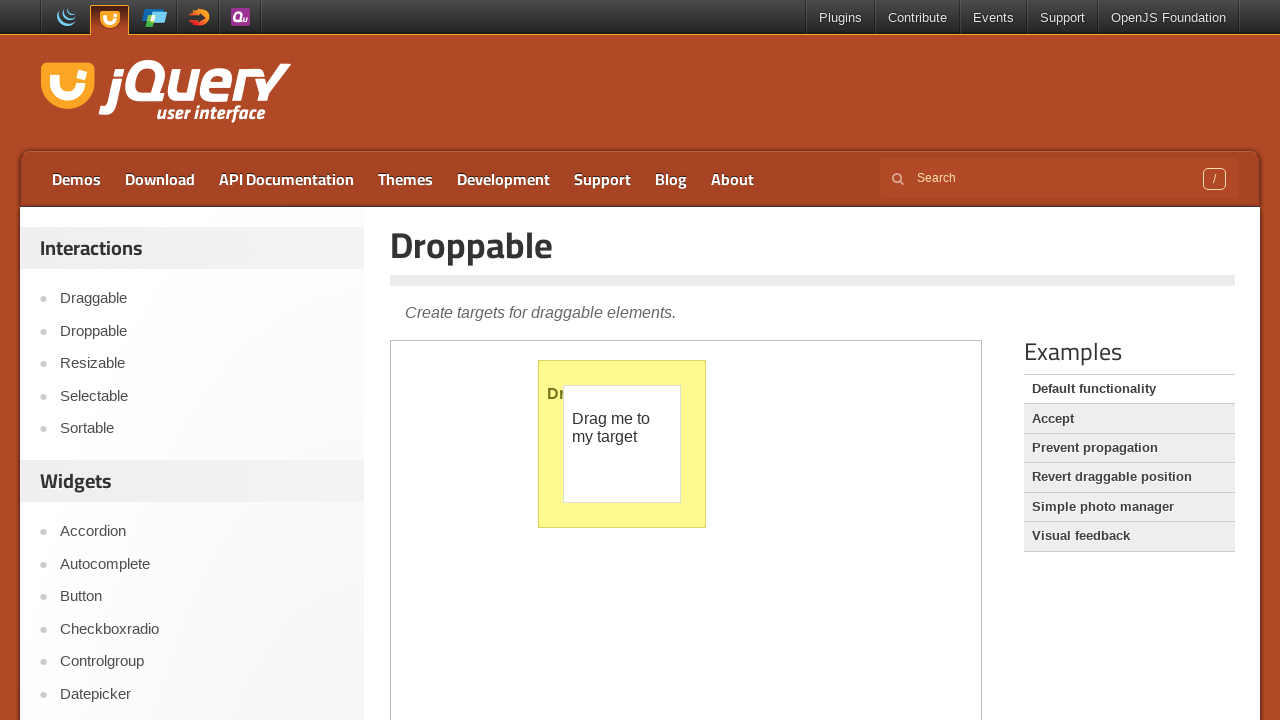